Tests successful user registration with valid credentials

Starting URL: https://dsportalapp.herokuapp.com/register

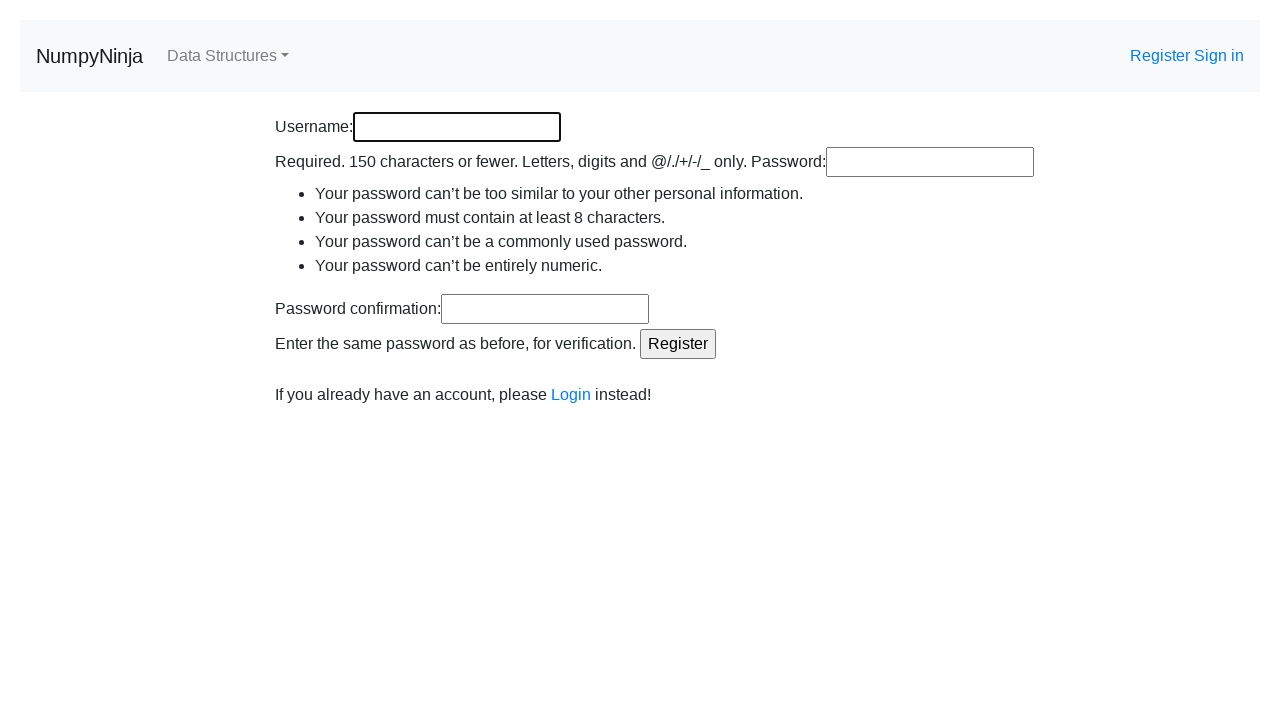

Entered unique username 'uniqueuser923' in registration form on #id_username
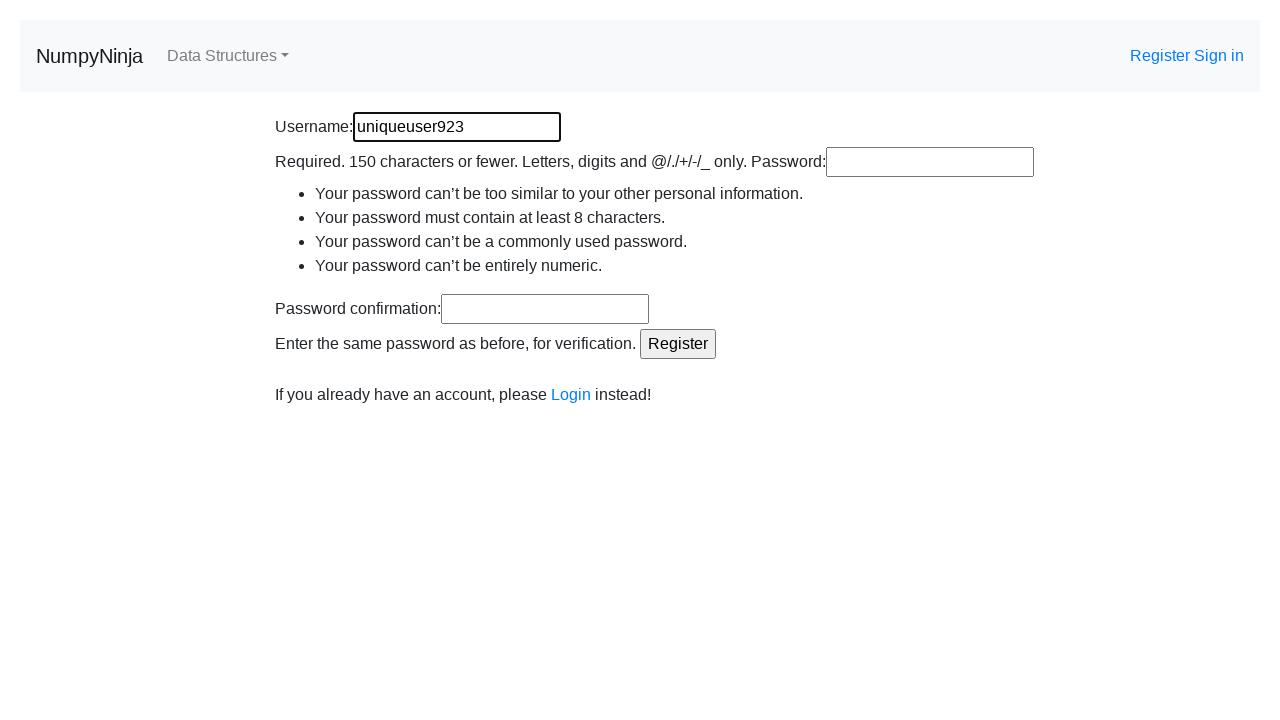

Entered password 'StrongPass456!' in password field on #id_password1
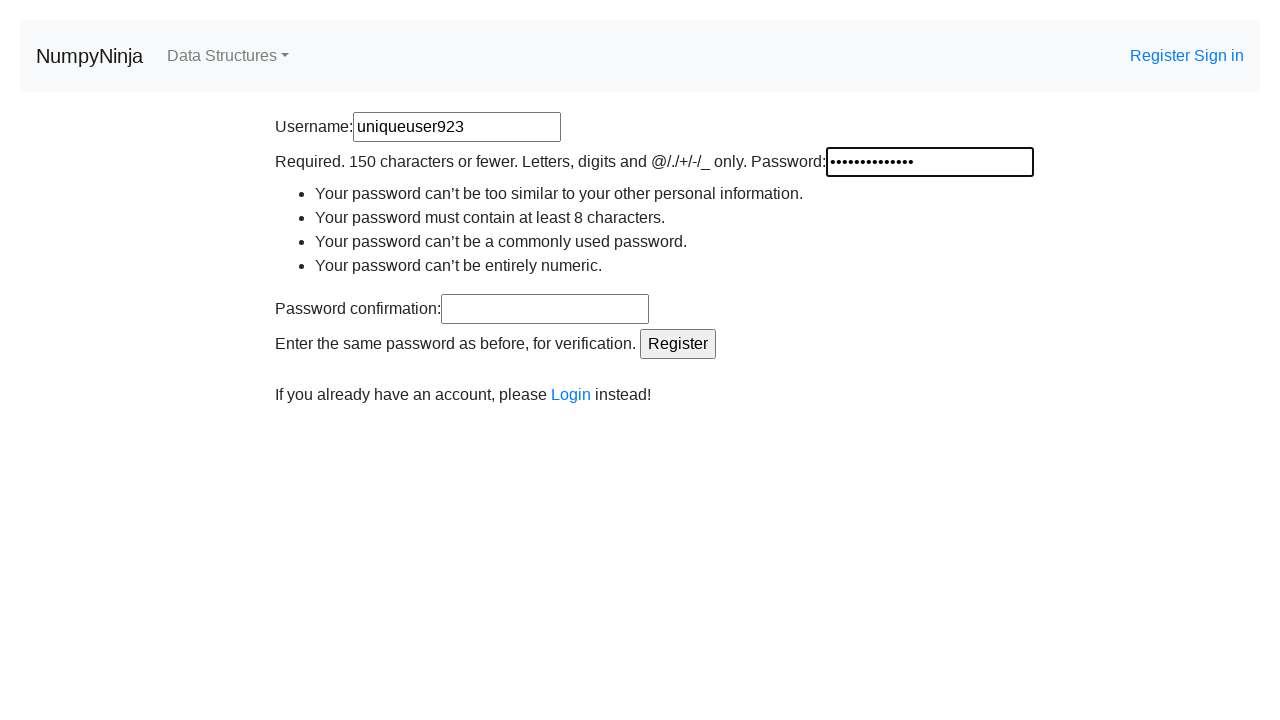

Entered matching confirm password 'StrongPass456!' in password confirmation field on #id_password2
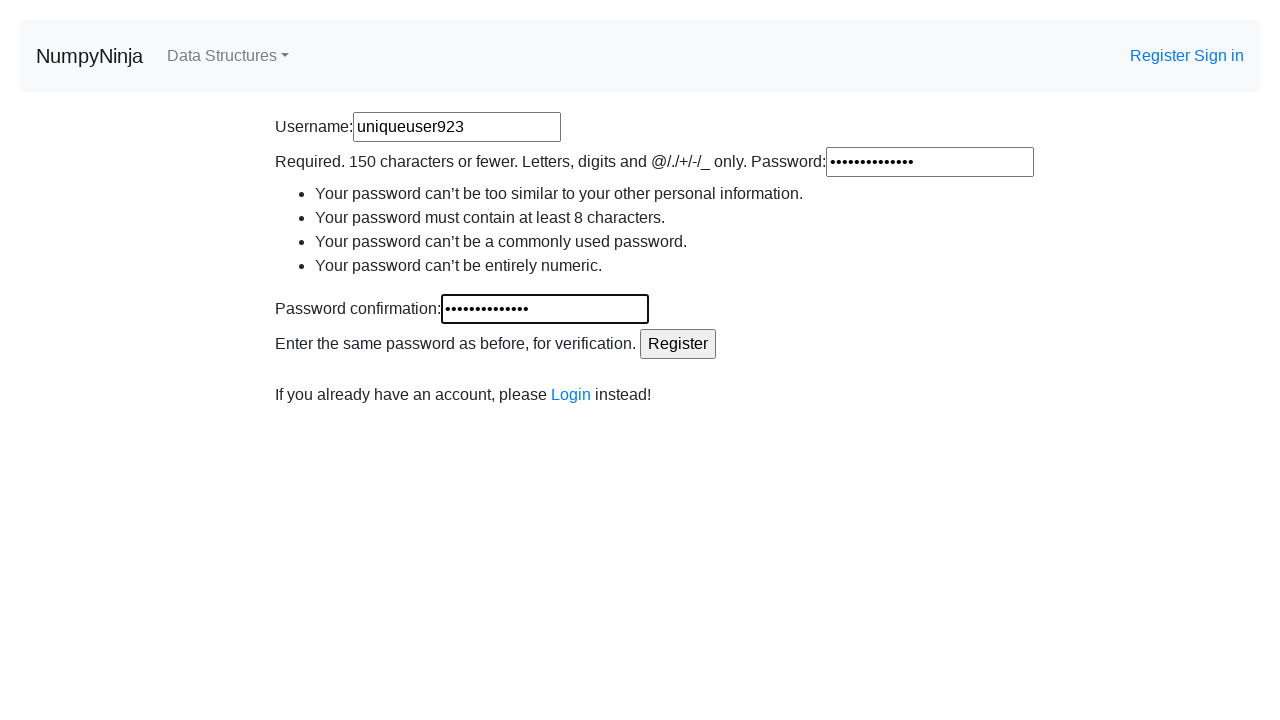

Clicked register button to submit registration form with valid credentials at (678, 344) on input[type='submit']
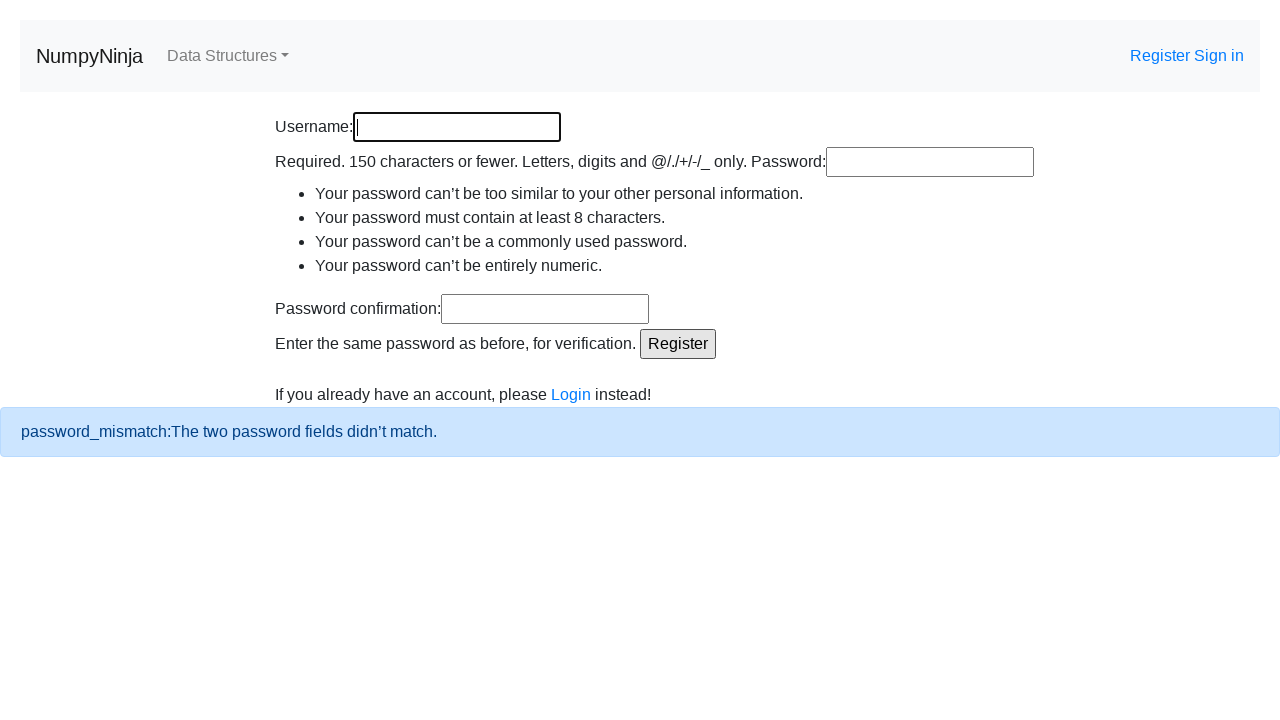

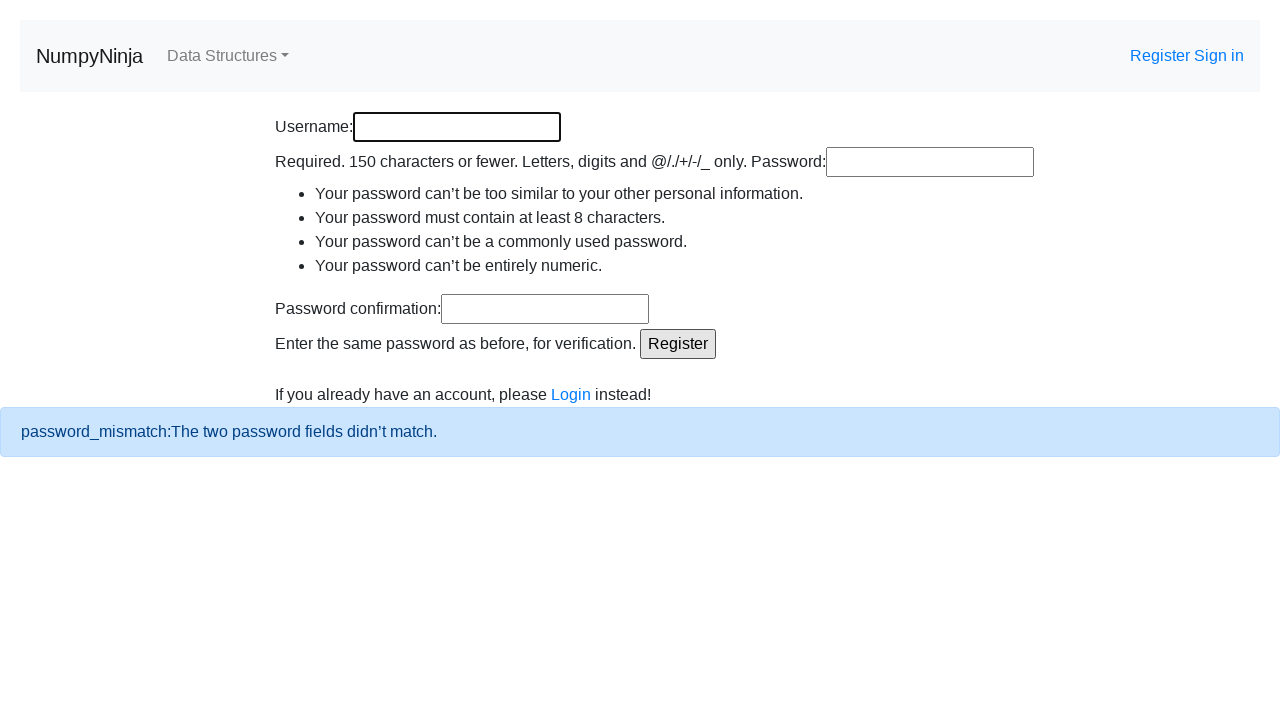